Navigates to a practice page with a table and selects checkboxes for specific users by their names

Starting URL: https://selectorshub.com/xpath-practice-page/

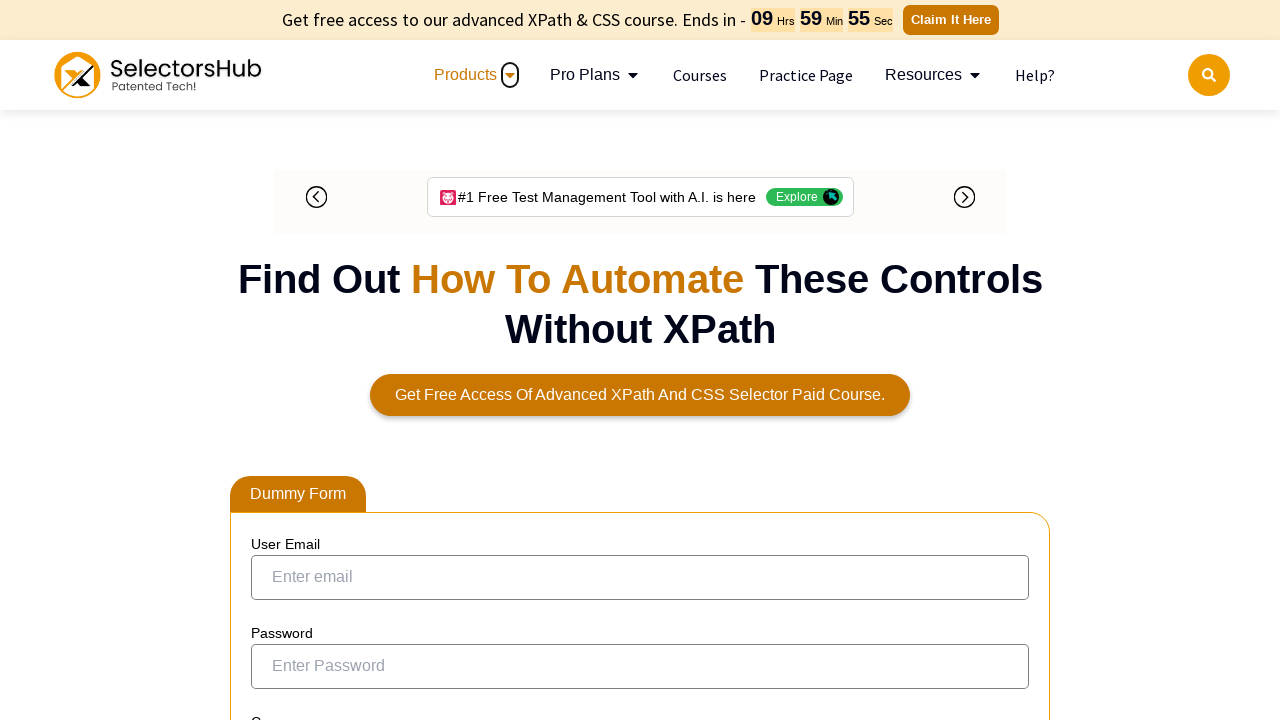

Waited for table to load with Joe.Root visible
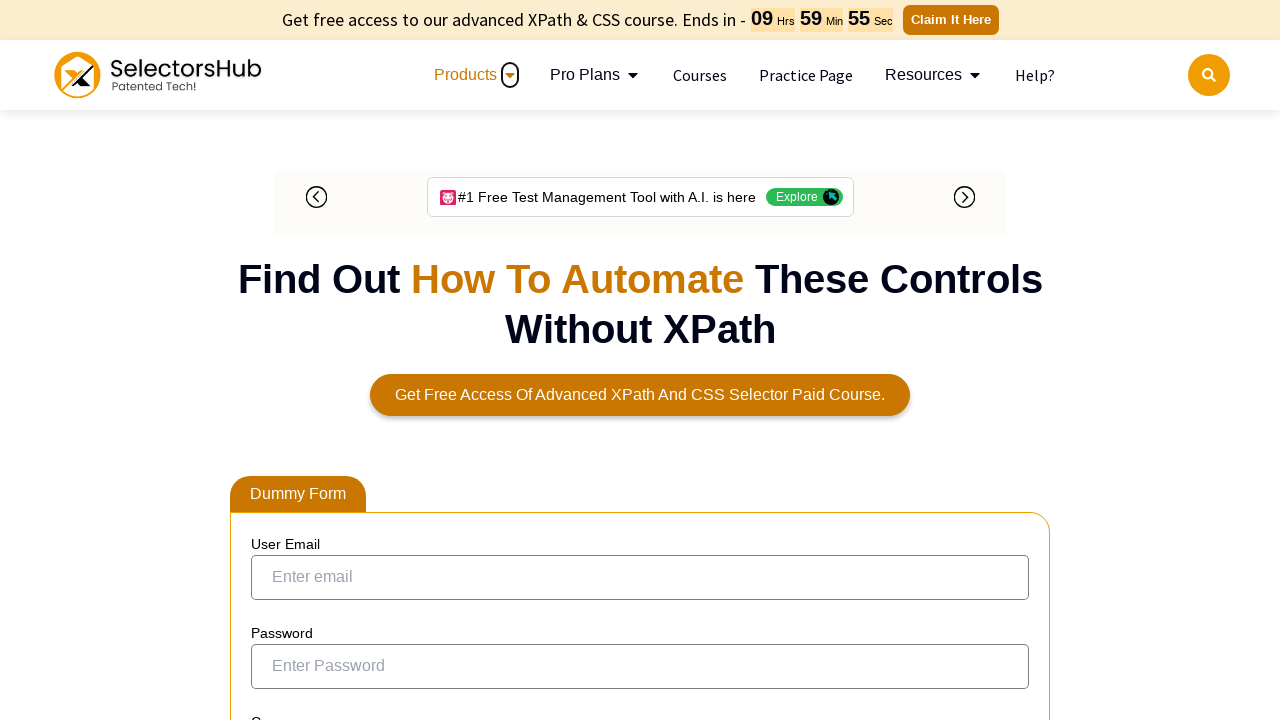

Selected checkbox for Joe.Root at (274, 360) on xpath=//a[text()='Joe.Root']/parent::td/preceding-sibling::td/input[@type='check
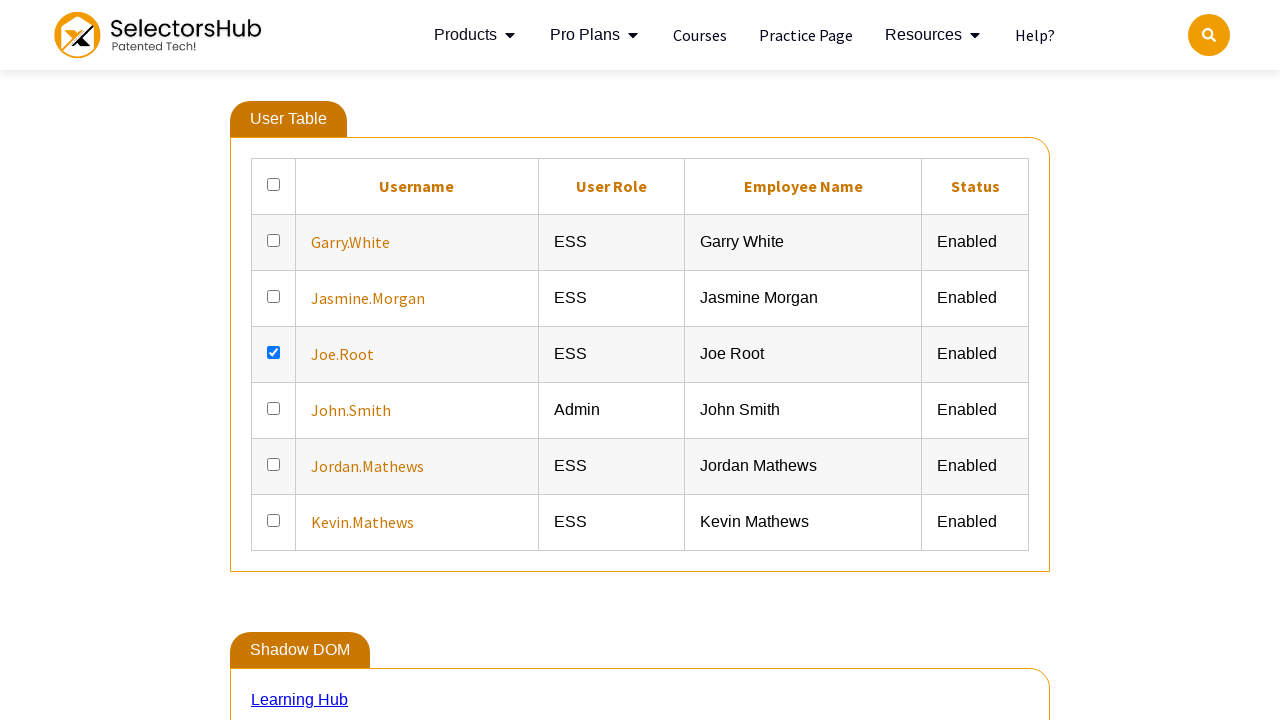

Selected checkbox for Kevin.Mathews at (274, 520) on xpath=//a[text()='Kevin.Mathews']/parent::td/preceding-sibling::td/input[@type='
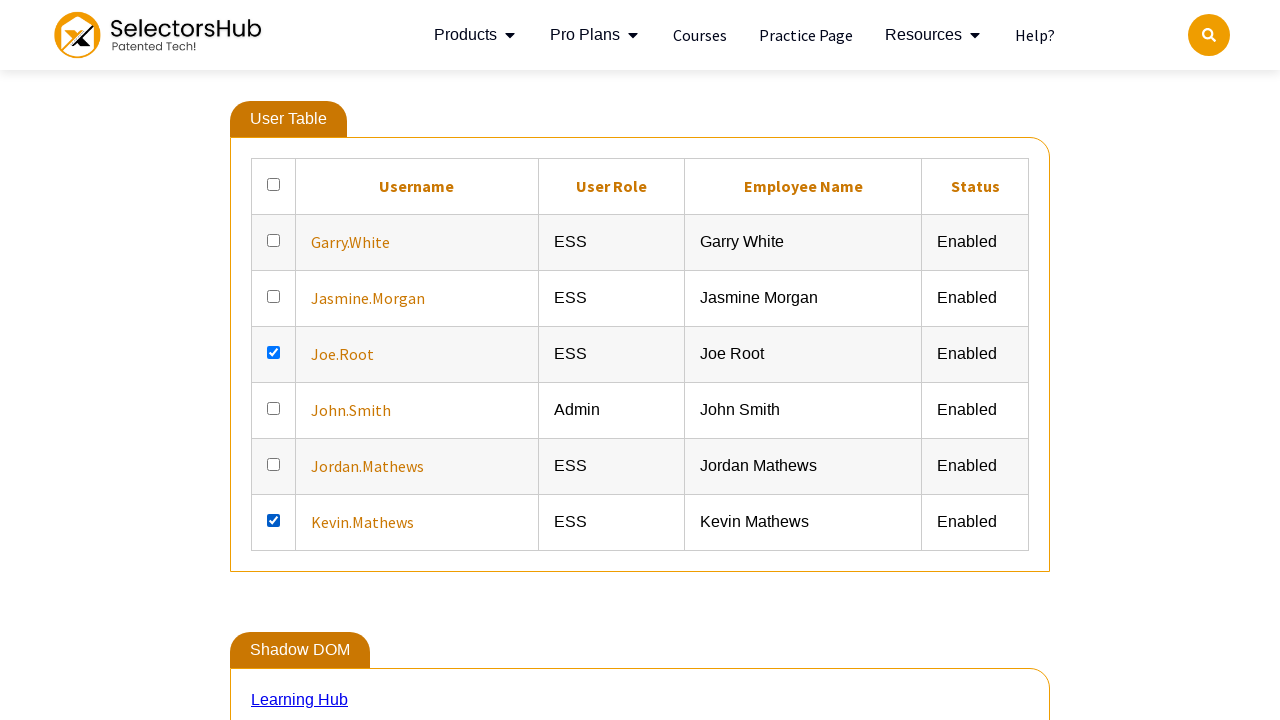

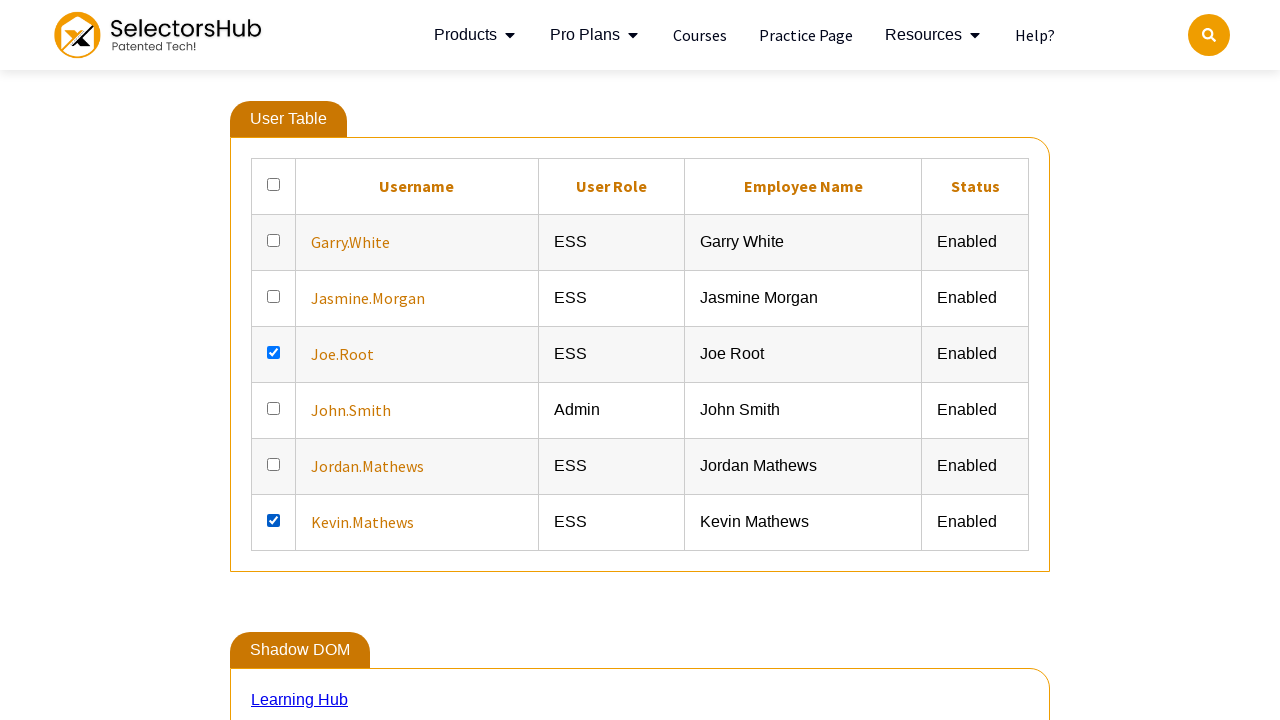